Tests multi-select dropdown functionality by selecting multiple options and verifying the first selected option

Starting URL: http://omayo.blogspot.com/

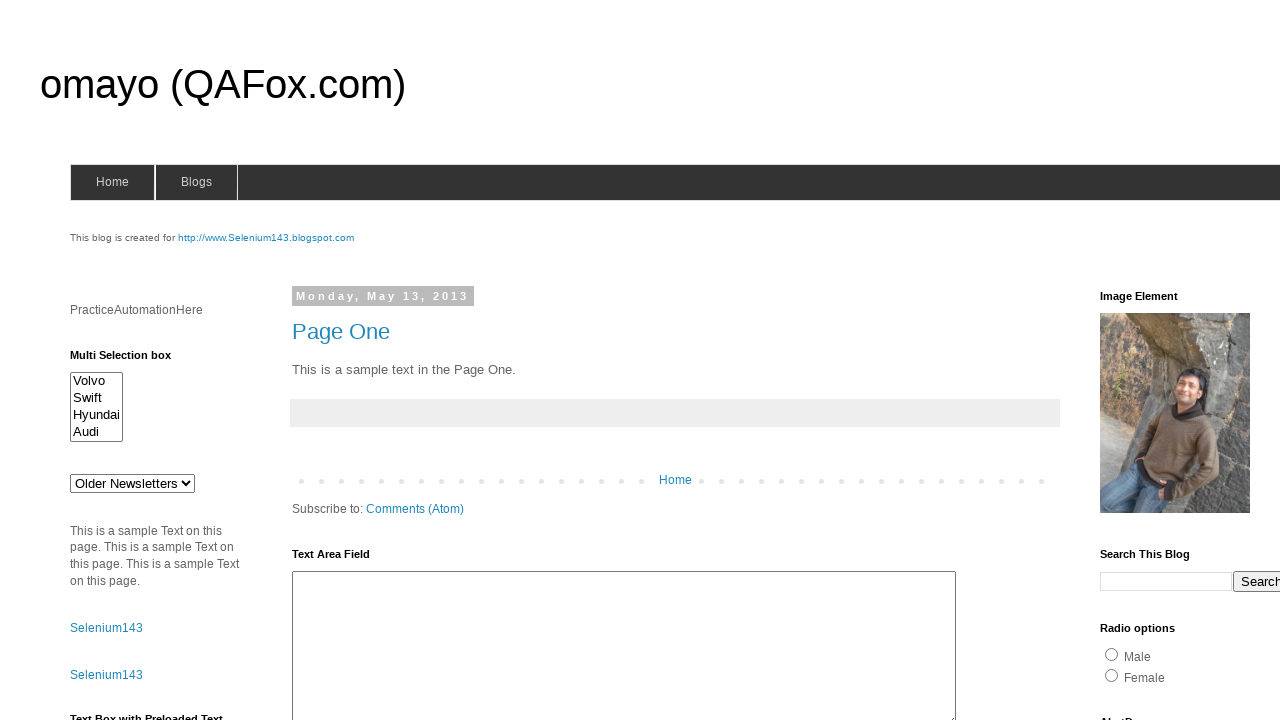

Located multi-select dropdown element with id 'multiselect1'
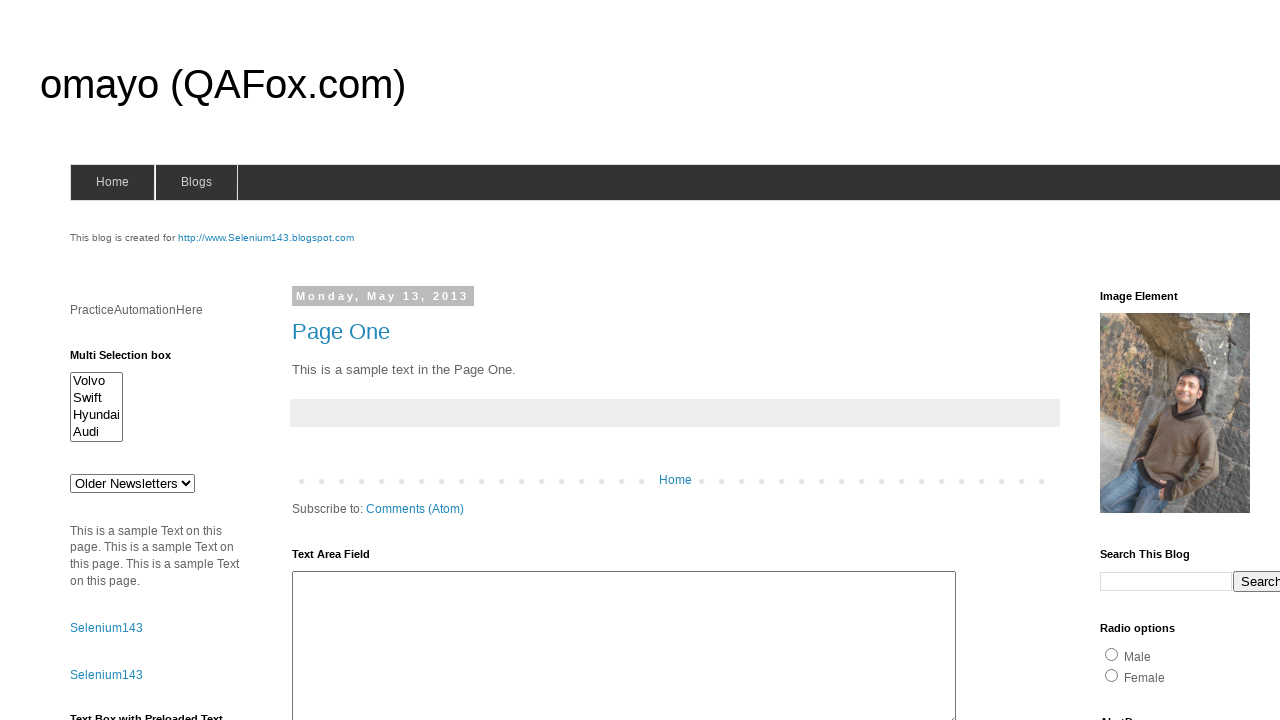

Selected 'Audi' option from multi-select dropdown on #multiselect1
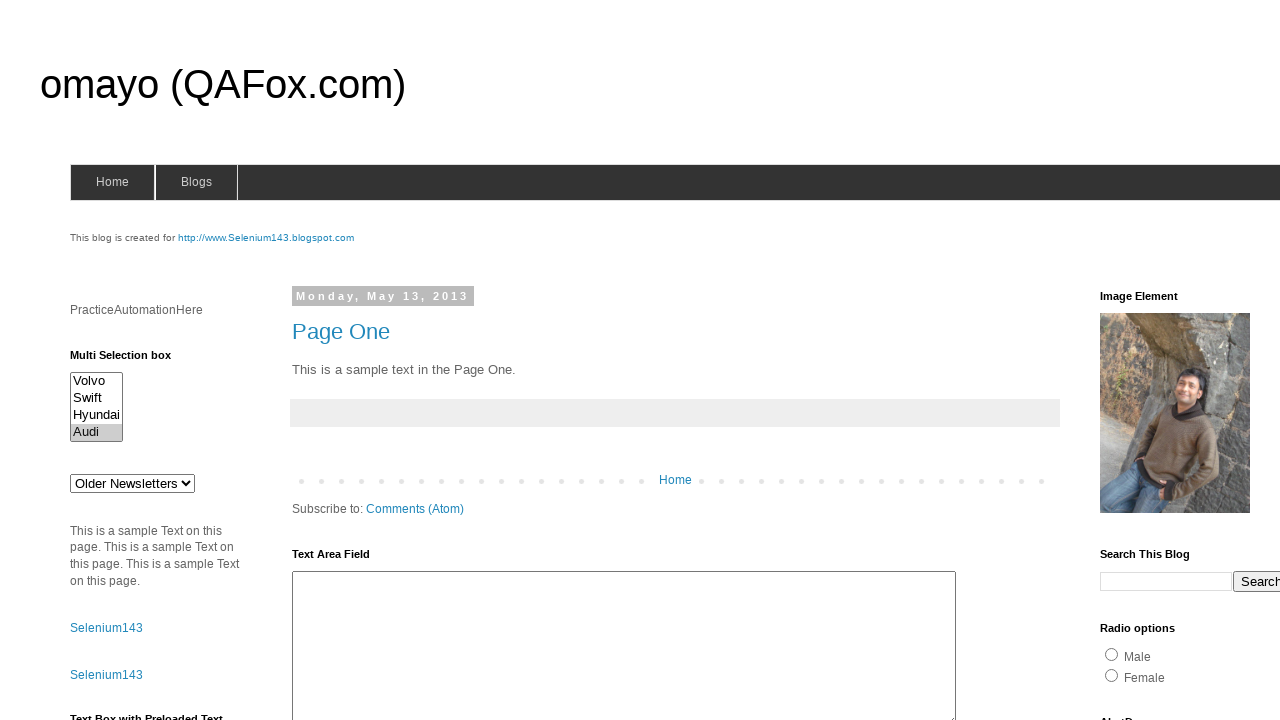

Selected 'Volvo' option from multi-select dropdown on #multiselect1
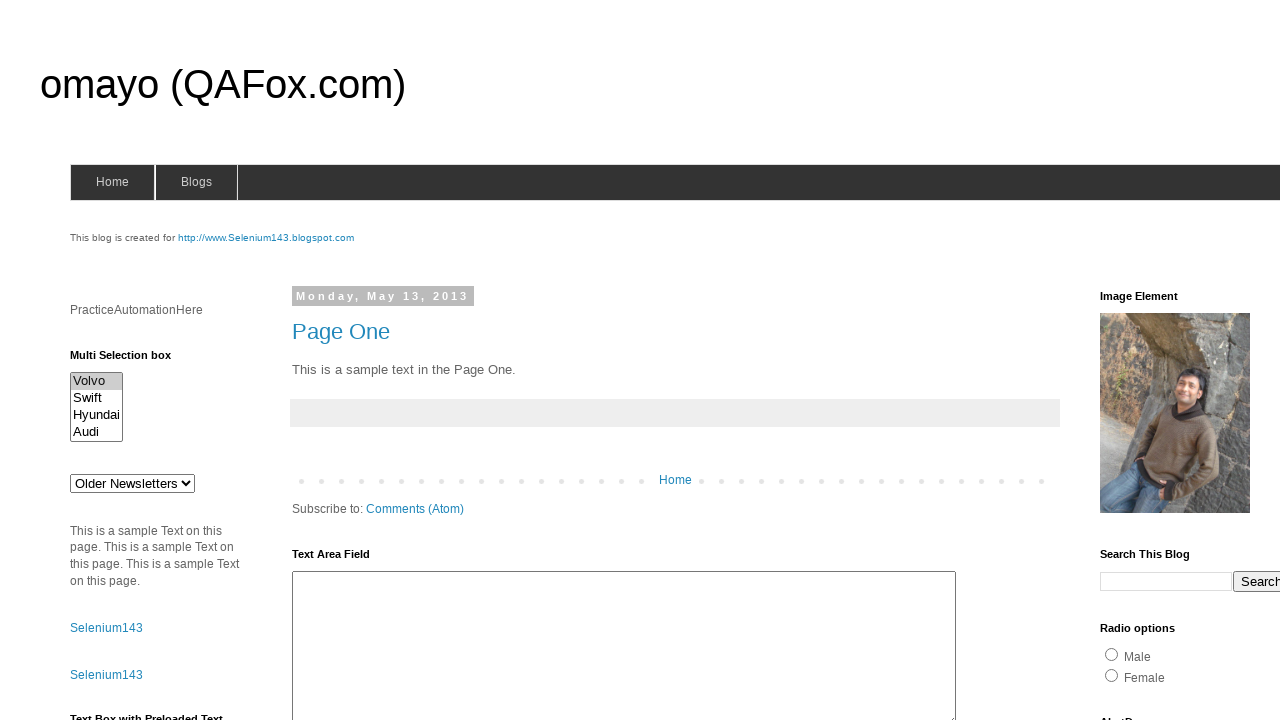

Selected 'Hyundai' option from multi-select dropdown on #multiselect1
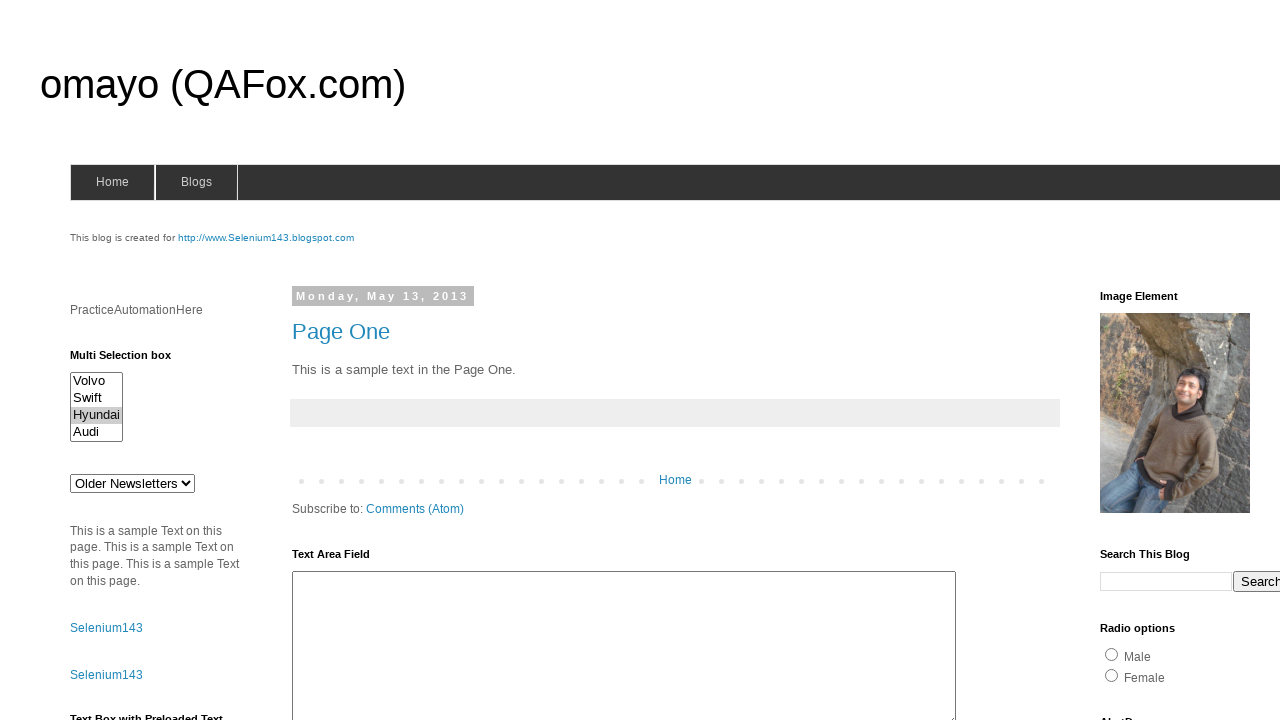

Retrieved first selected option from multi-select dropdown
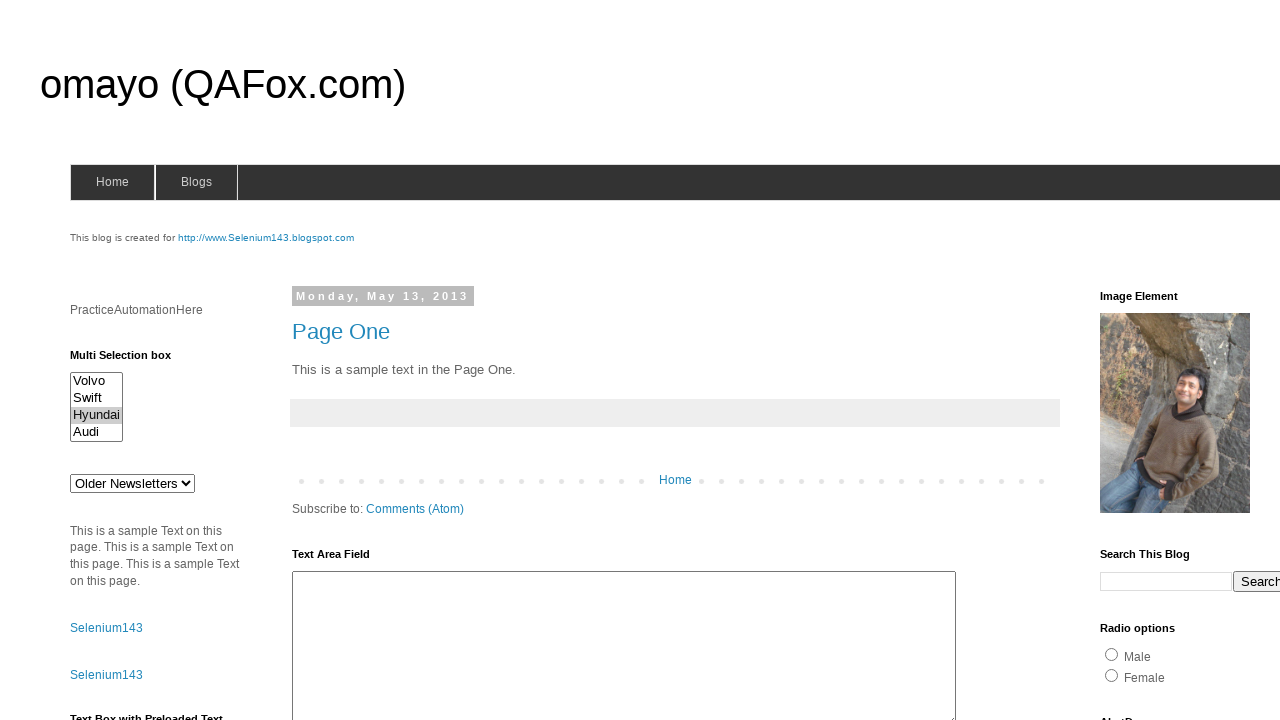

Printed first selected option: Hyundai
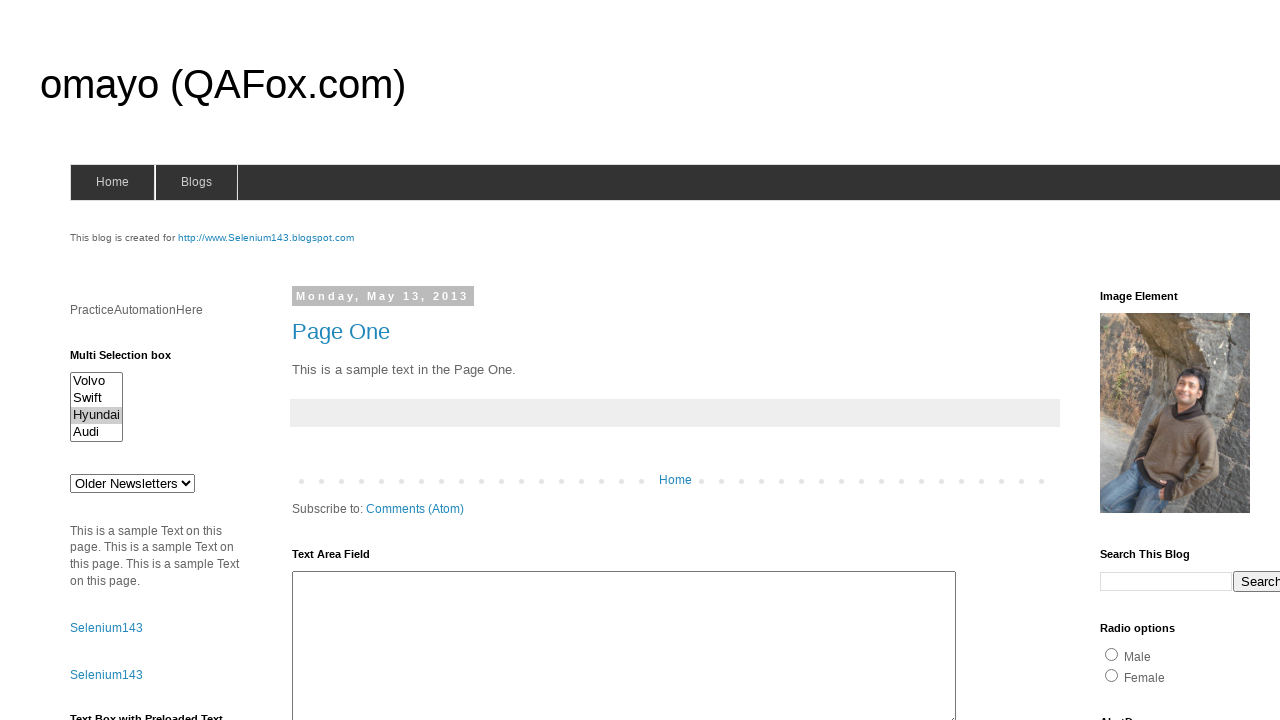

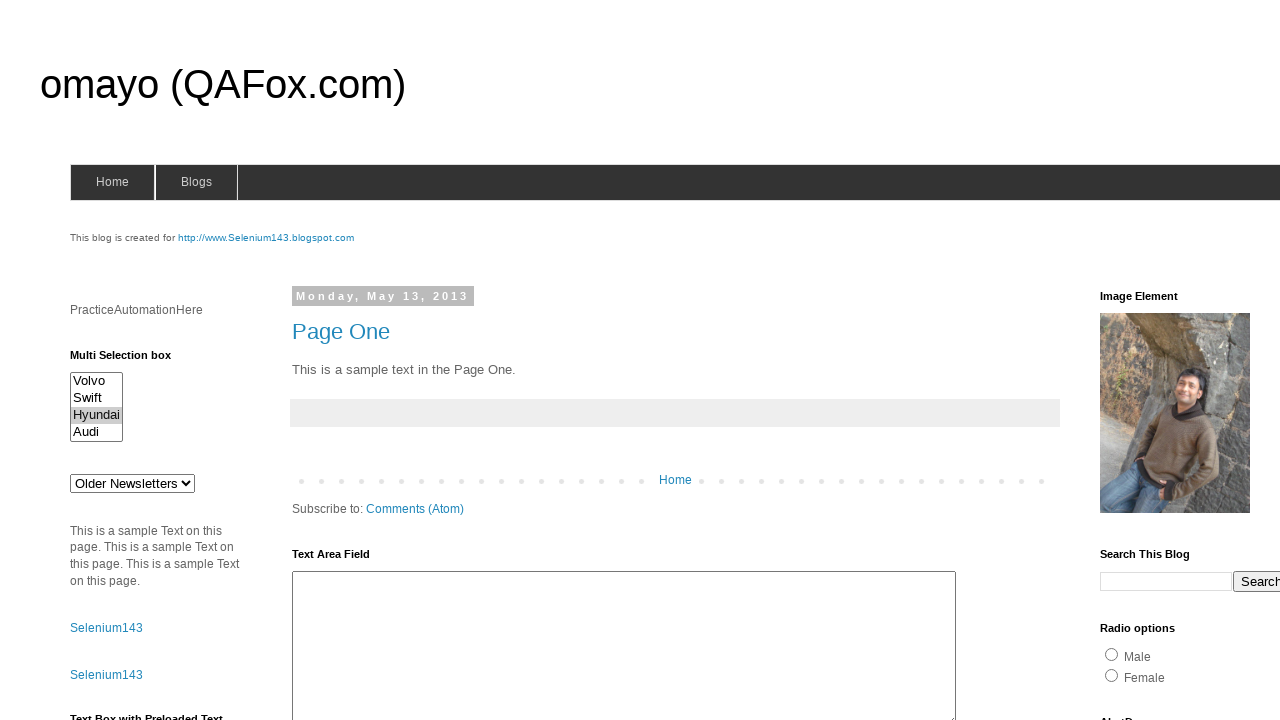